Tests iframe handling by switching to a single iframe and entering text into an input field within it

Starting URL: https://demo.automationtesting.in/Frames.html

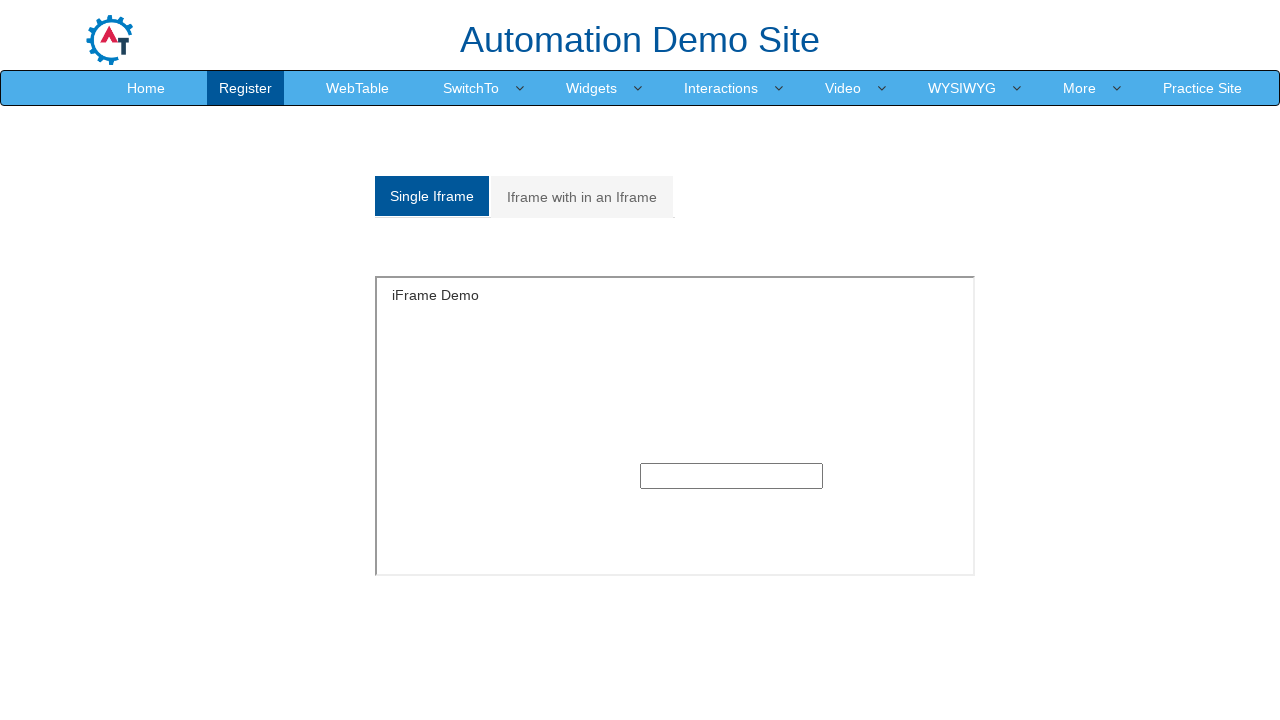

Located iframe with name 'SingleFrame'
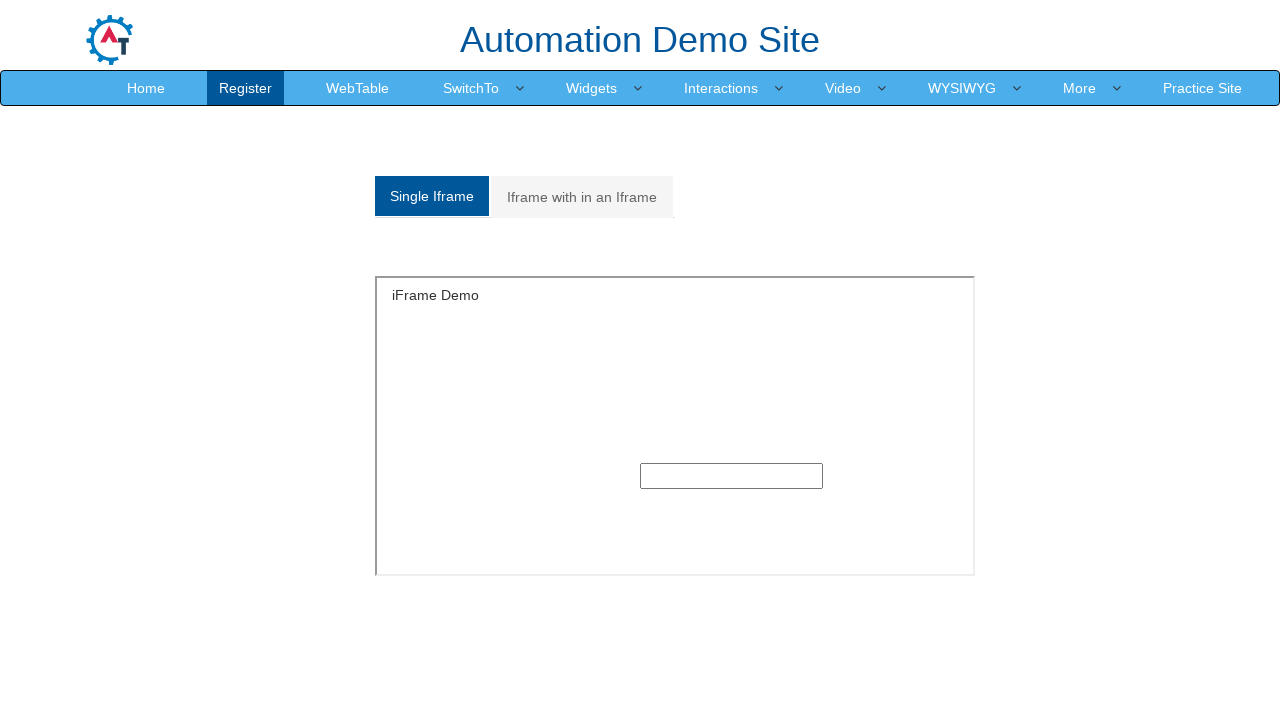

Filled input field within iframe with 'TestUser2024' on iframe[name='SingleFrame'] >> internal:control=enter-frame >> input
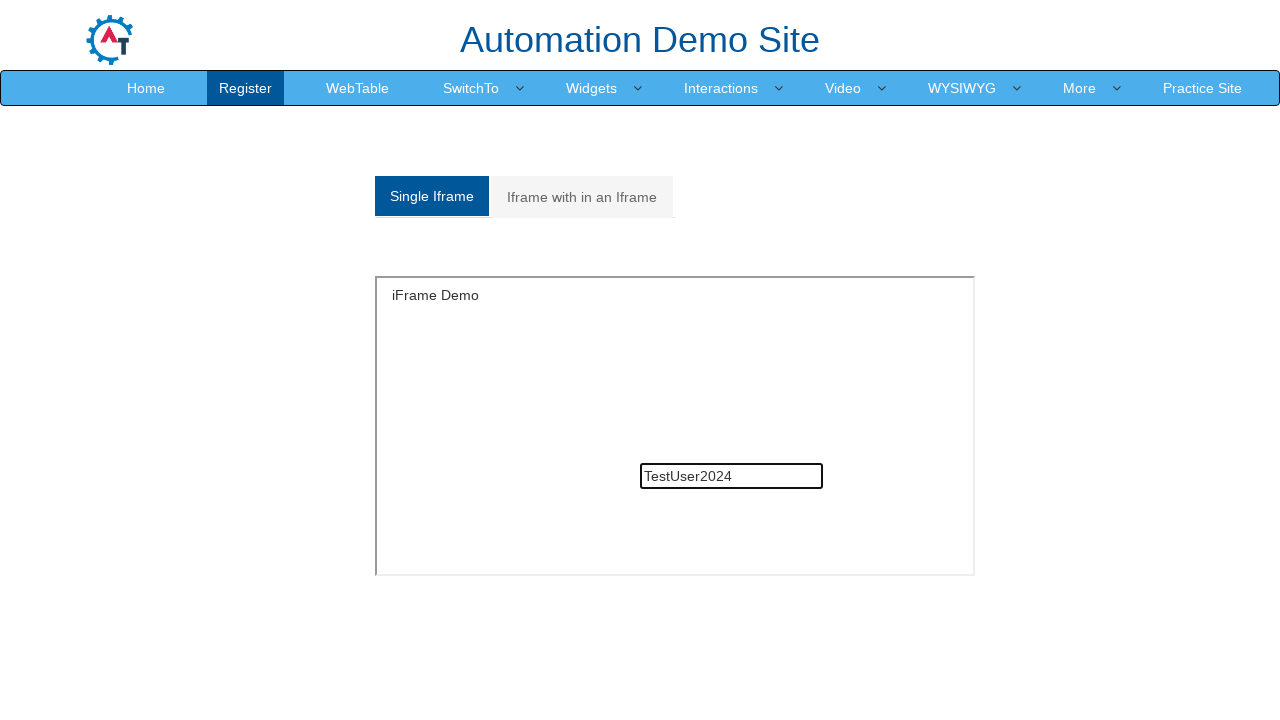

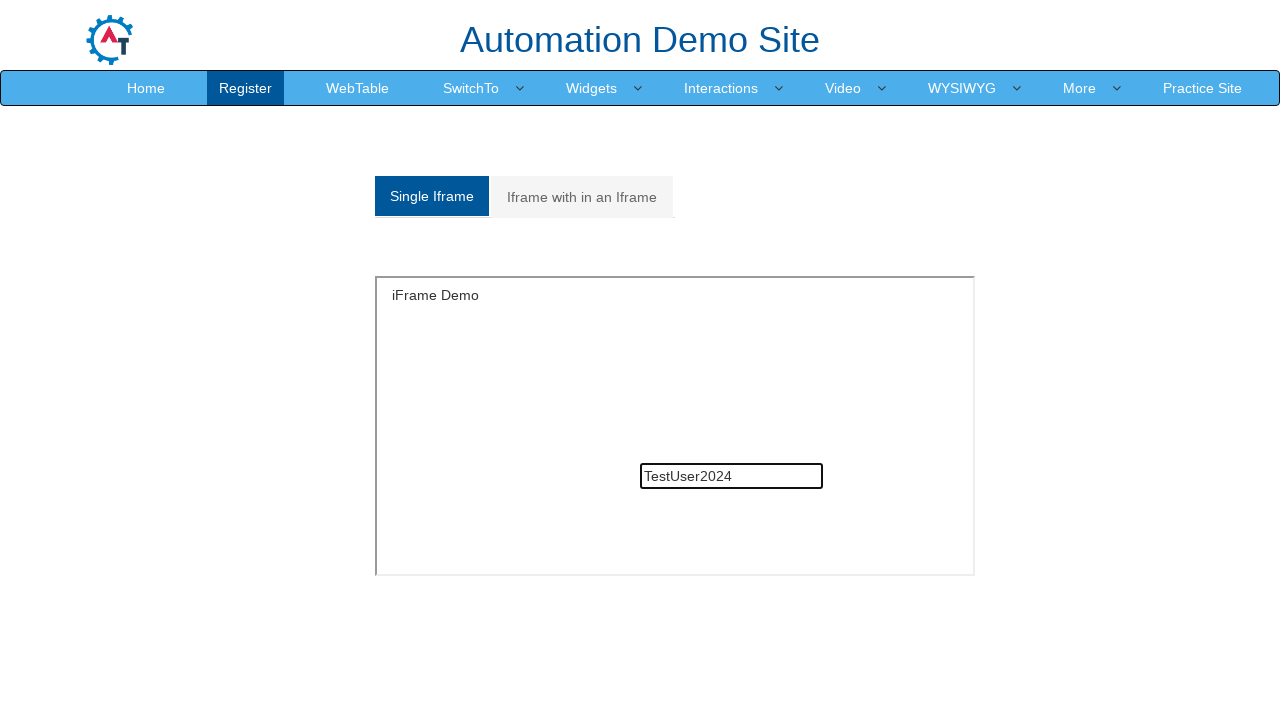